Navigates to the Myer join/registration page with various Chrome options configured

Starting URL: https://www.myer.com.au/join

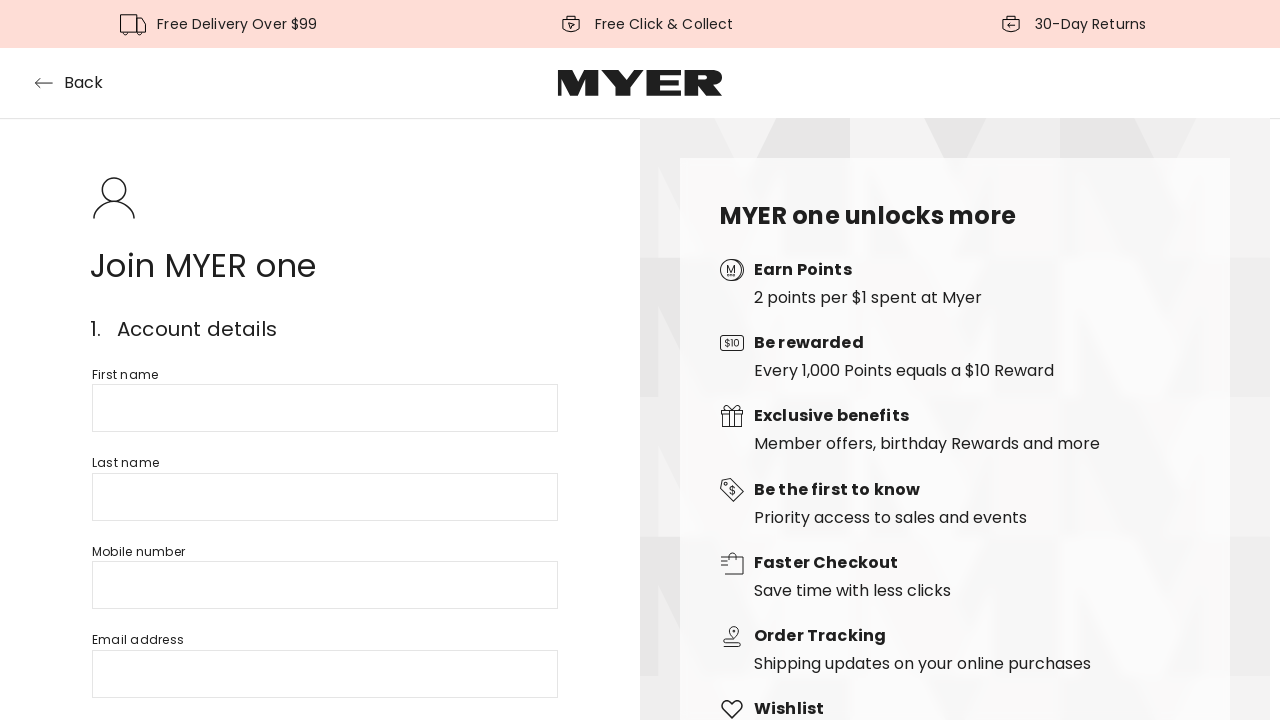

Navigated to Myer join/registration page
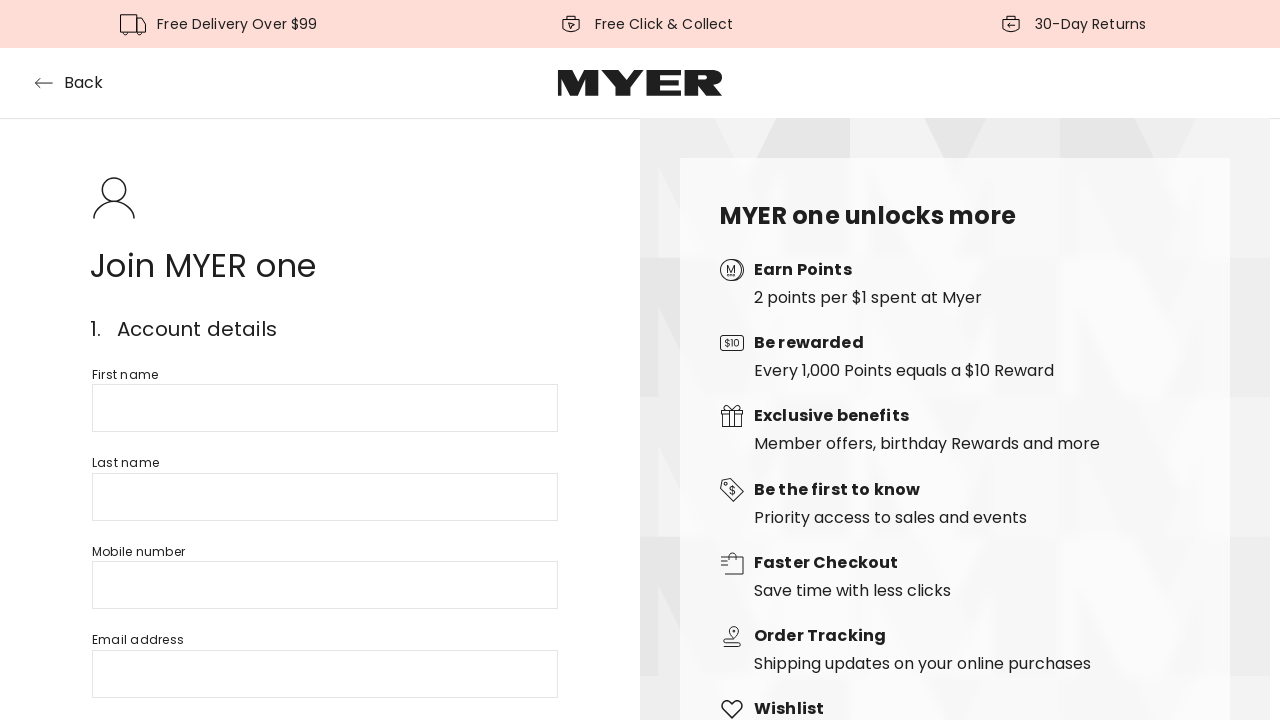

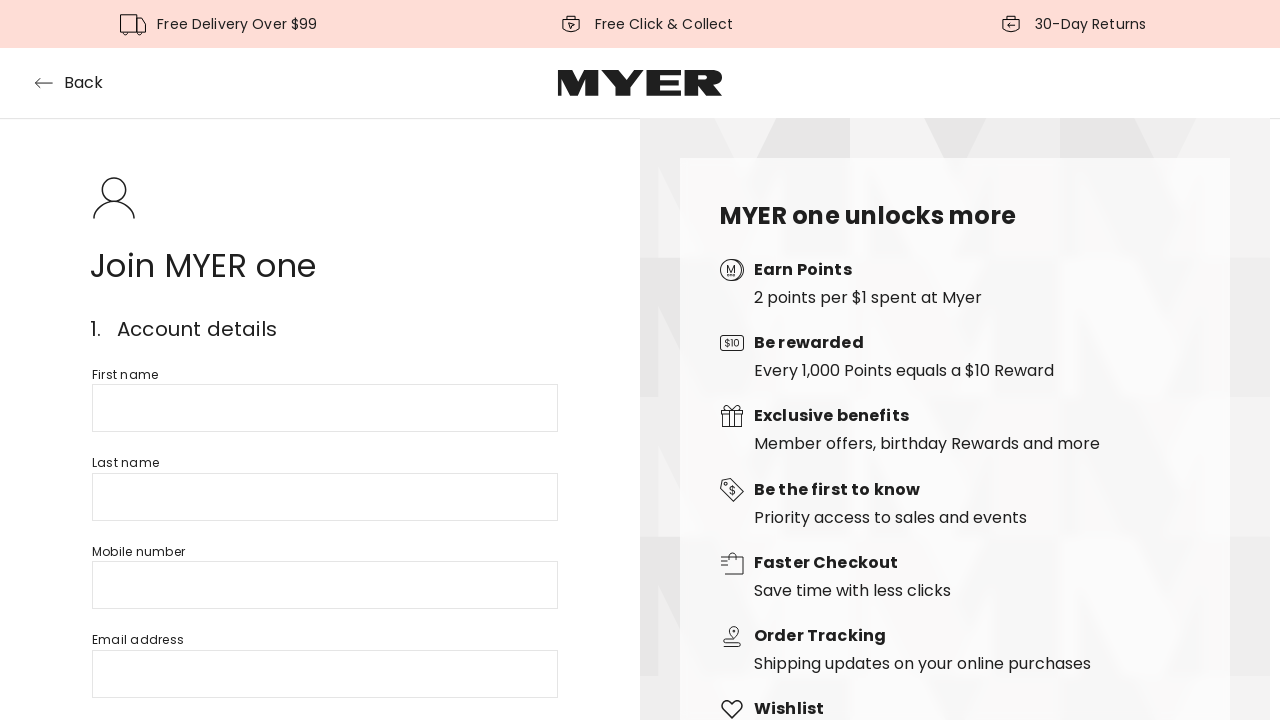